Tests a registration form by filling in required fields (first name, last name, city) and verifying that the form submission is successful by checking for a congratulations message.

Starting URL: http://suninjuly.github.io/registration2.html

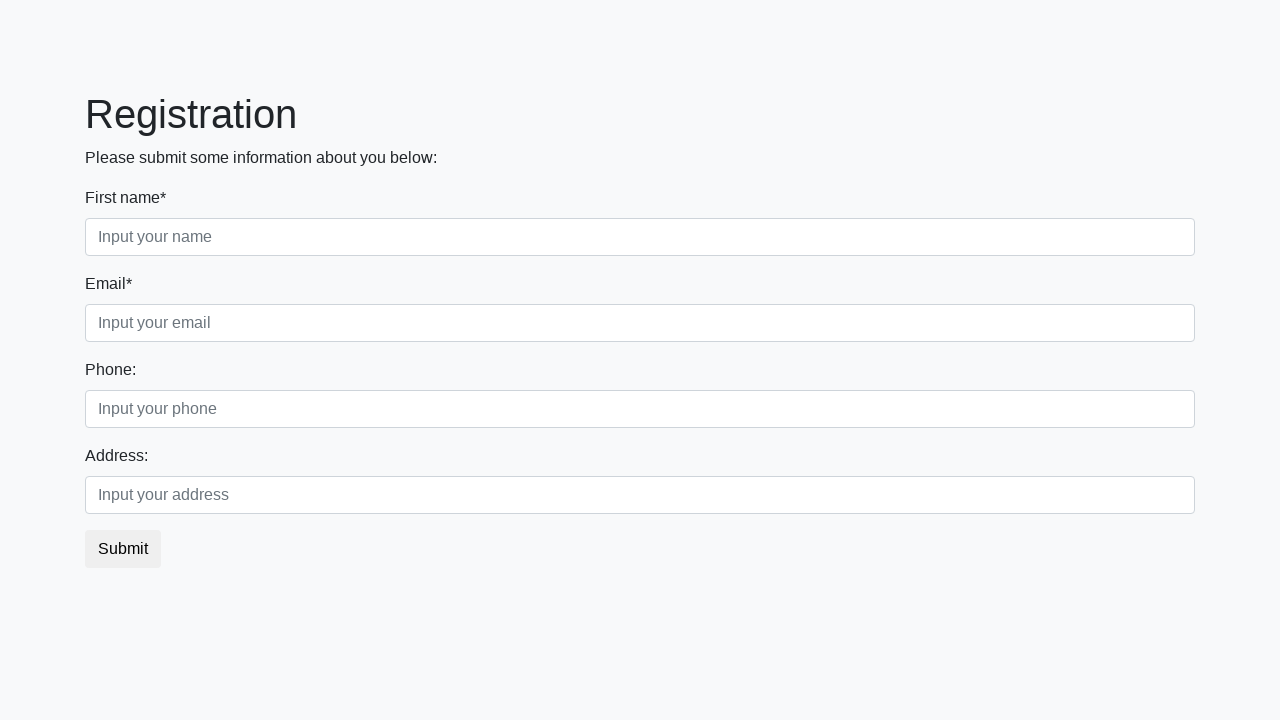

Filled first name field with 'Ivan' on .first
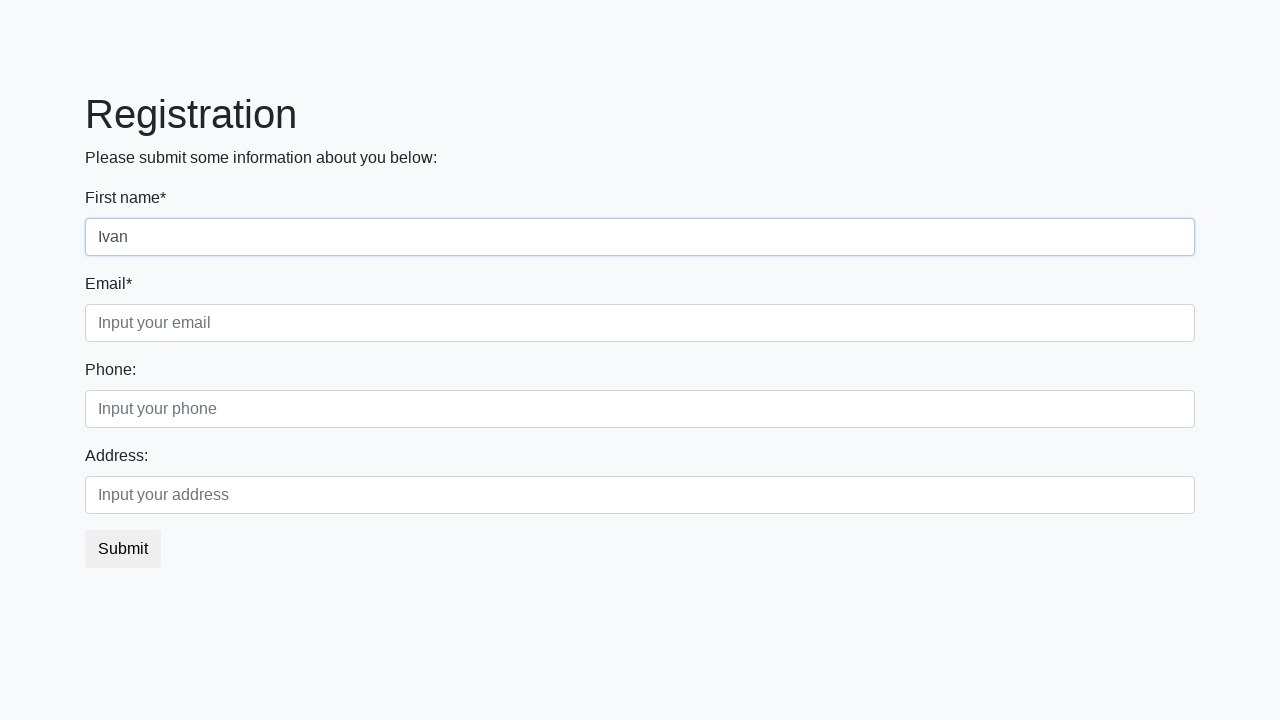

Filled last name field with 'Petrov' on .second
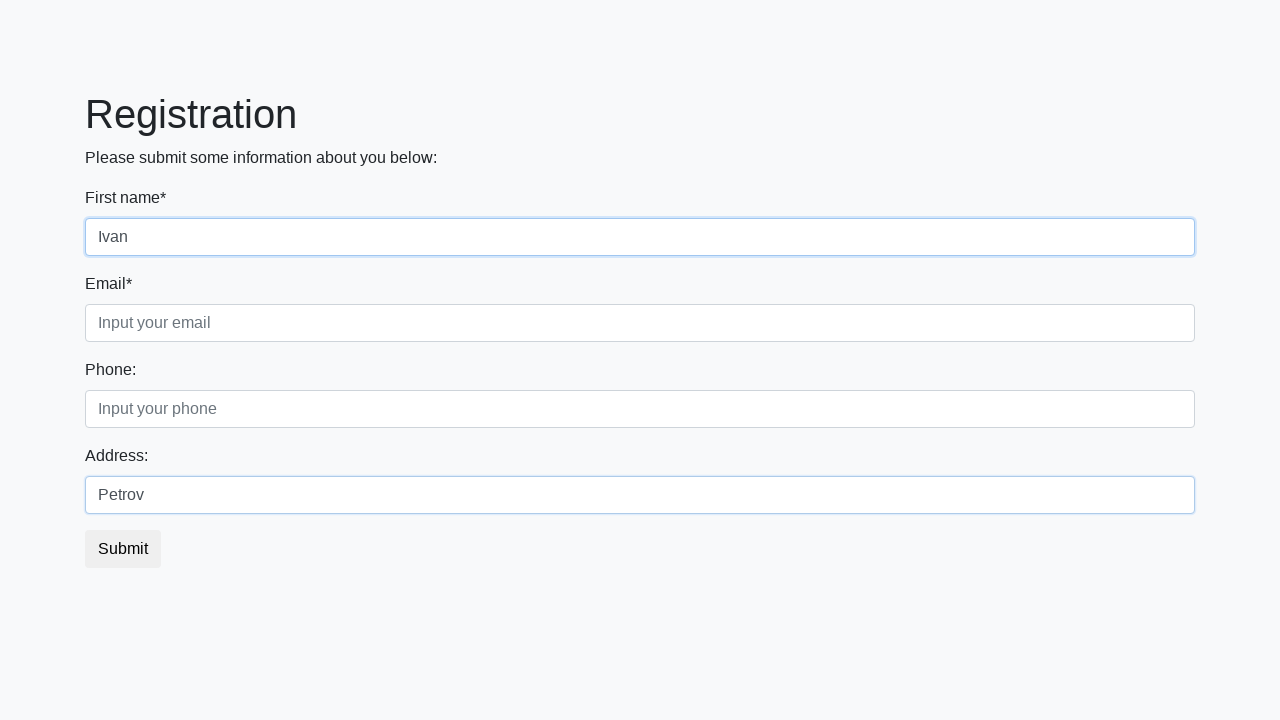

Filled city field with 'Smolensk' on .third
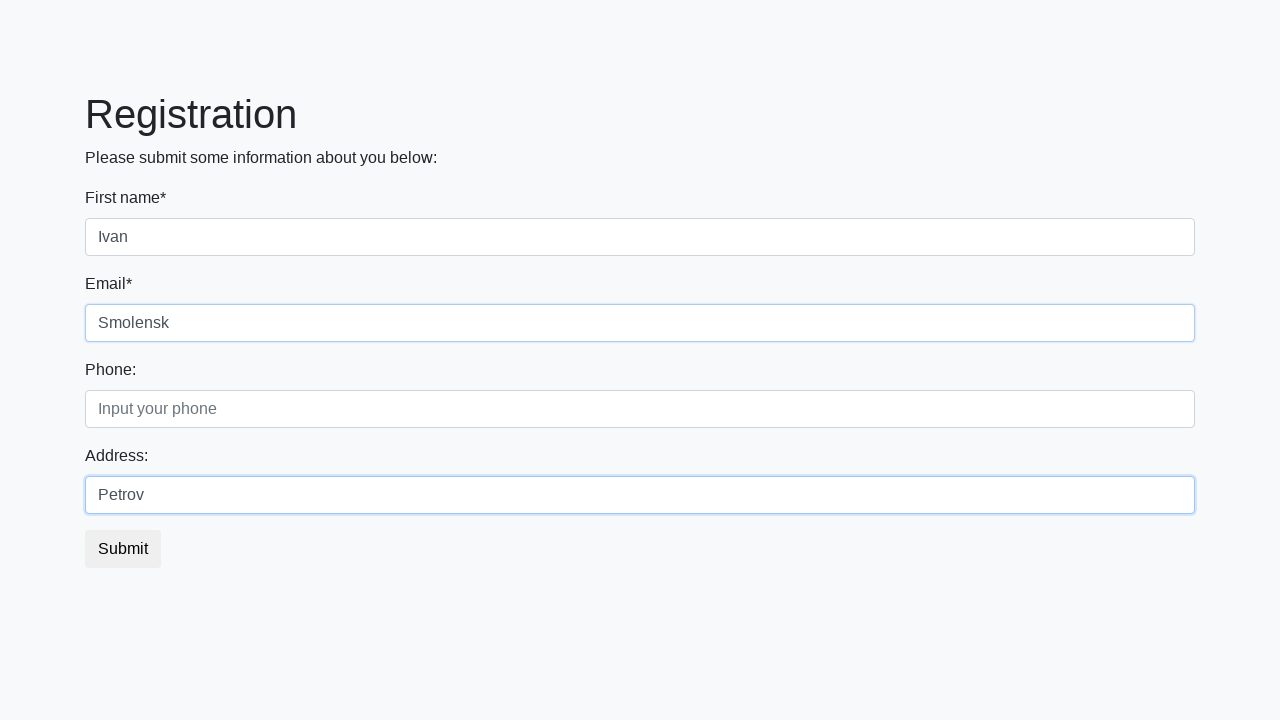

Clicked submit button to register at (123, 549) on button.btn
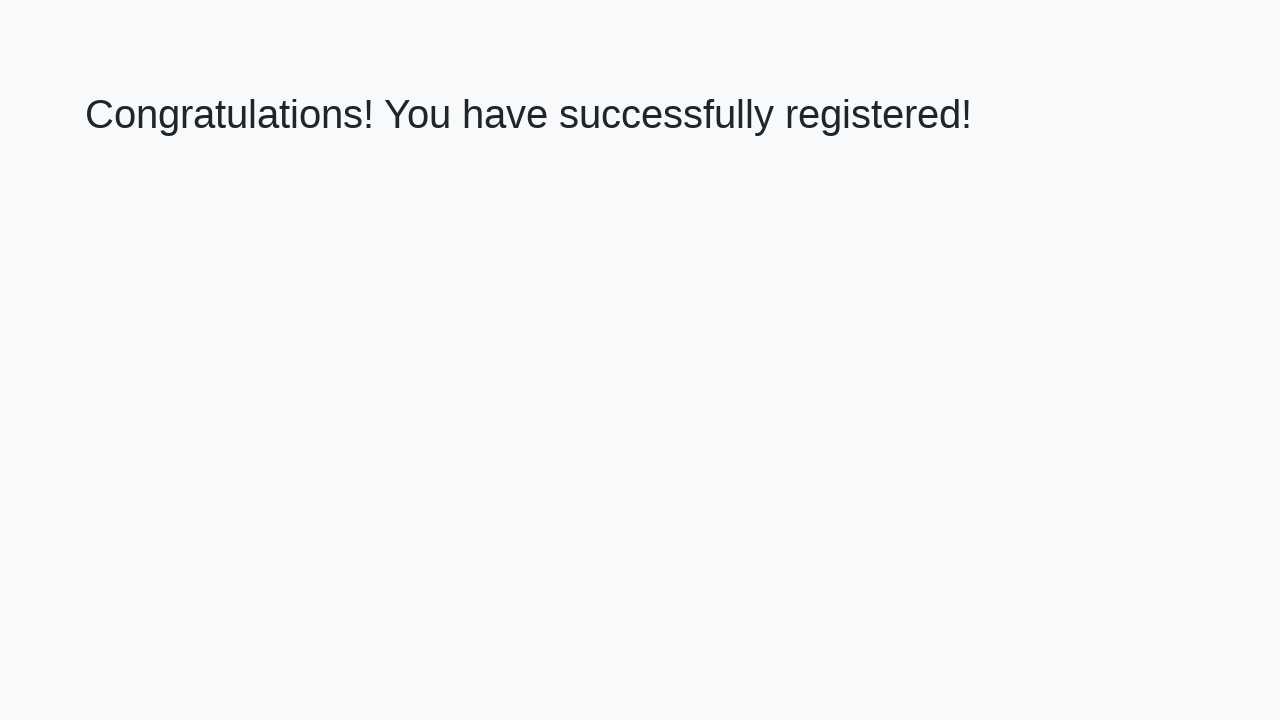

Congratulations message loaded on page
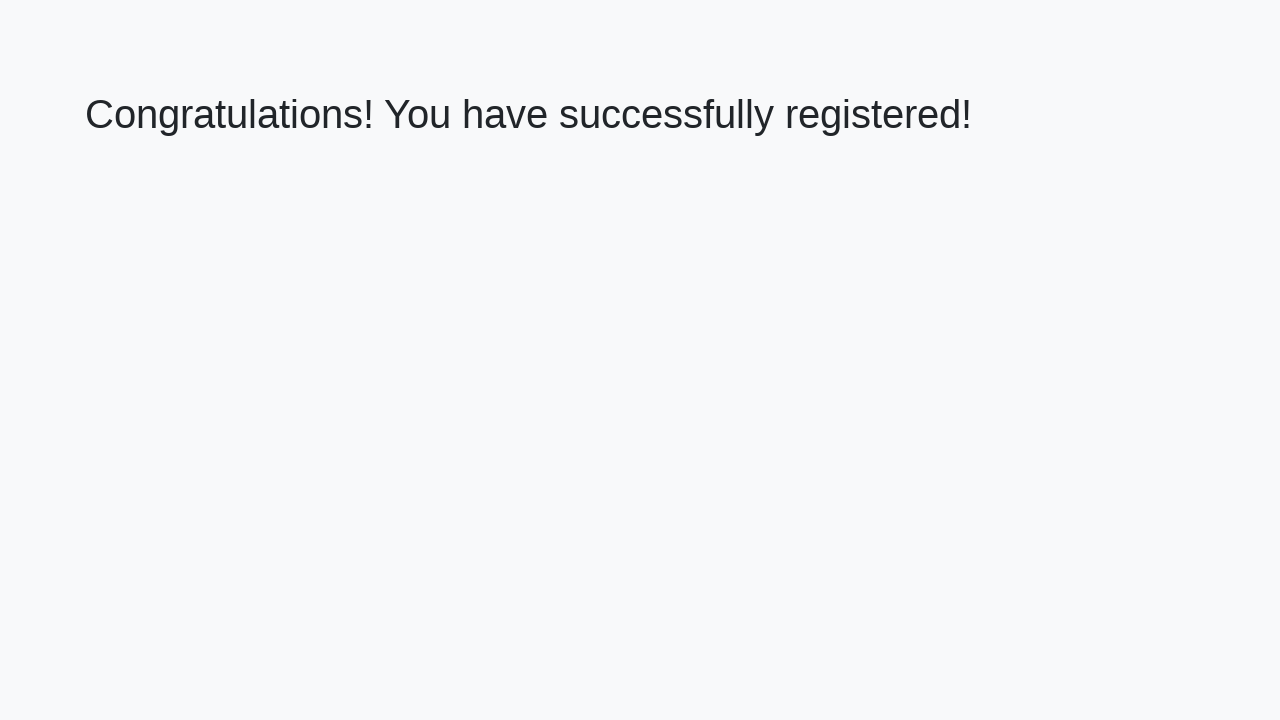

Retrieved congratulations message text
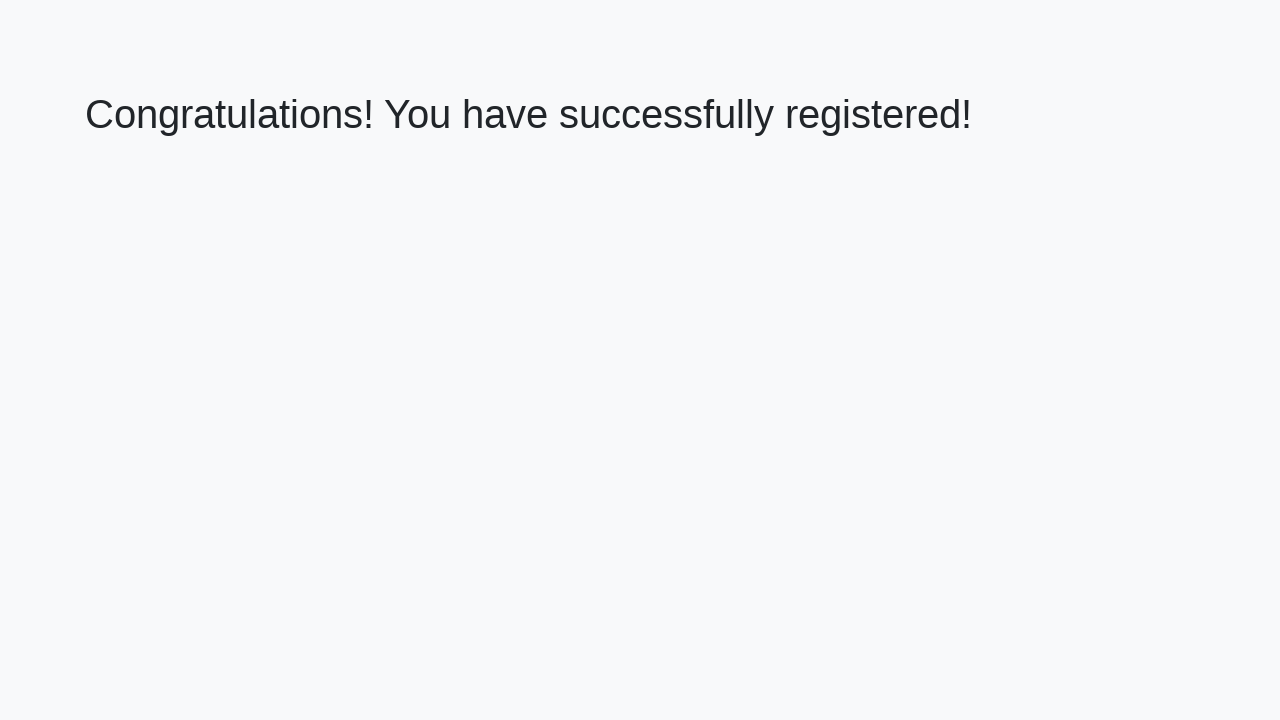

Verified congratulations message matches expected text
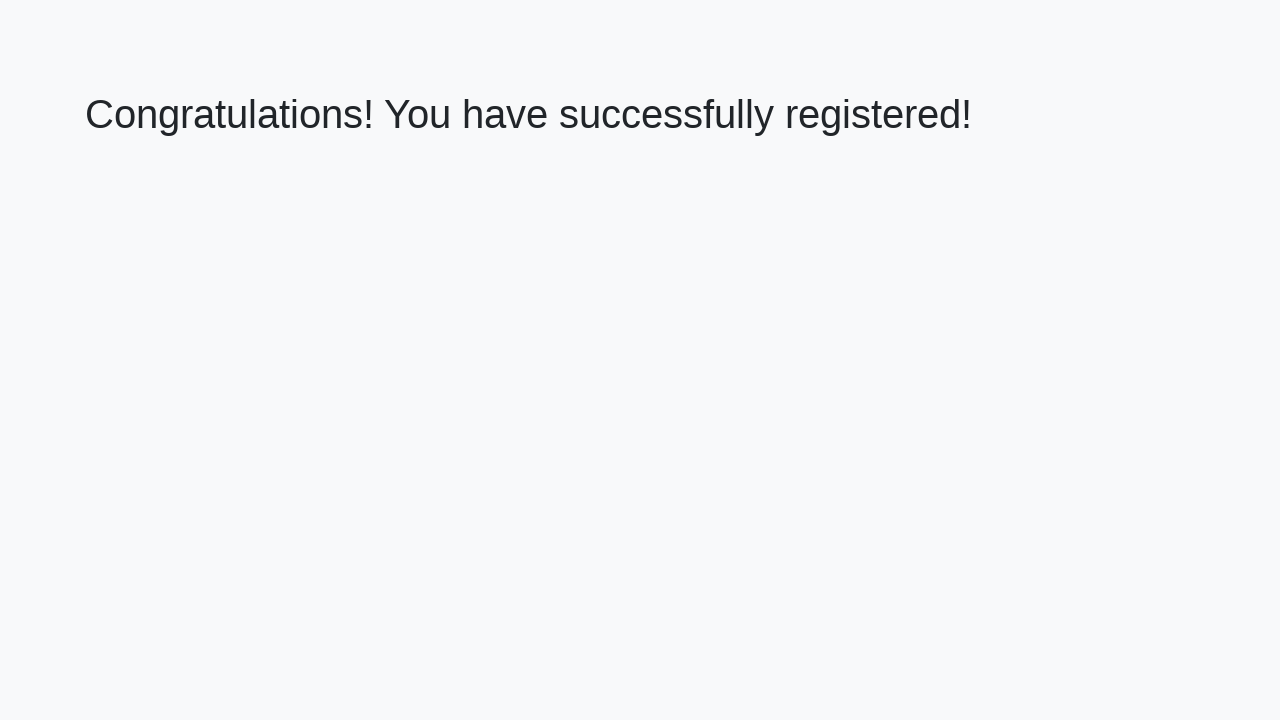

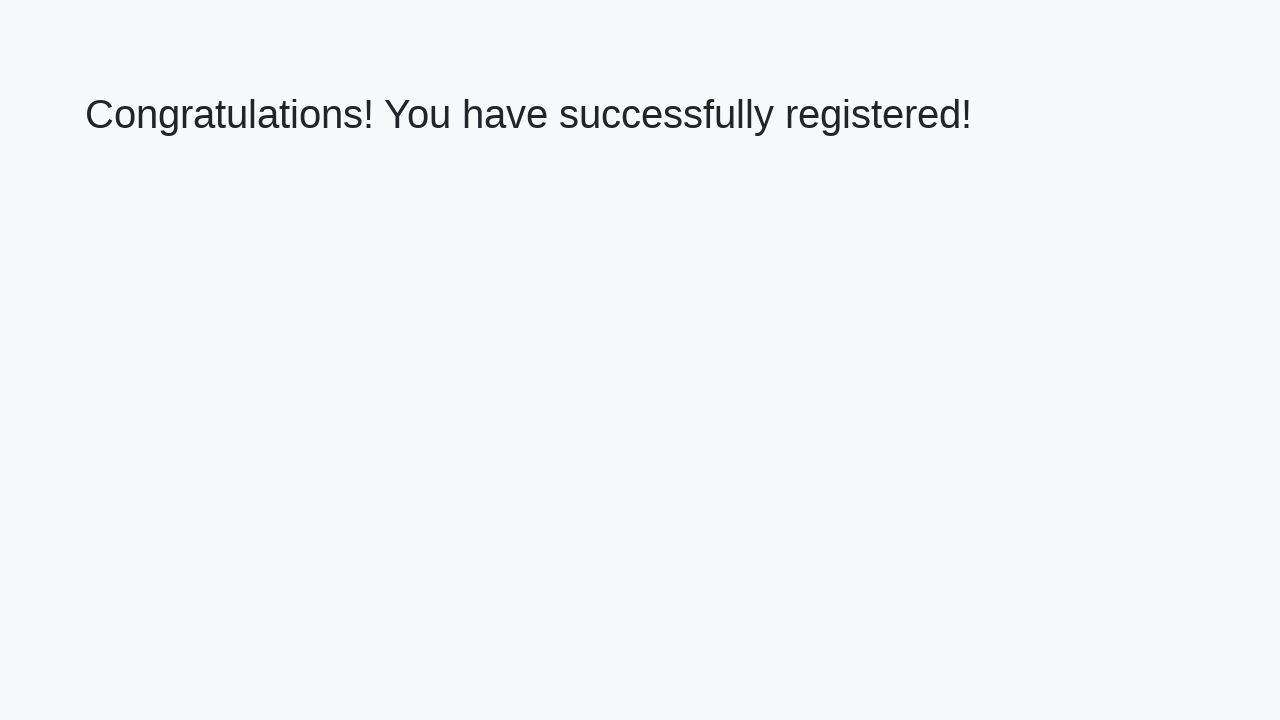